Tests a registration form by filling in first name, last name, email, phone, and address fields, then submitting and verifying successful registration message.

Starting URL: http://suninjuly.github.io/registration1.html

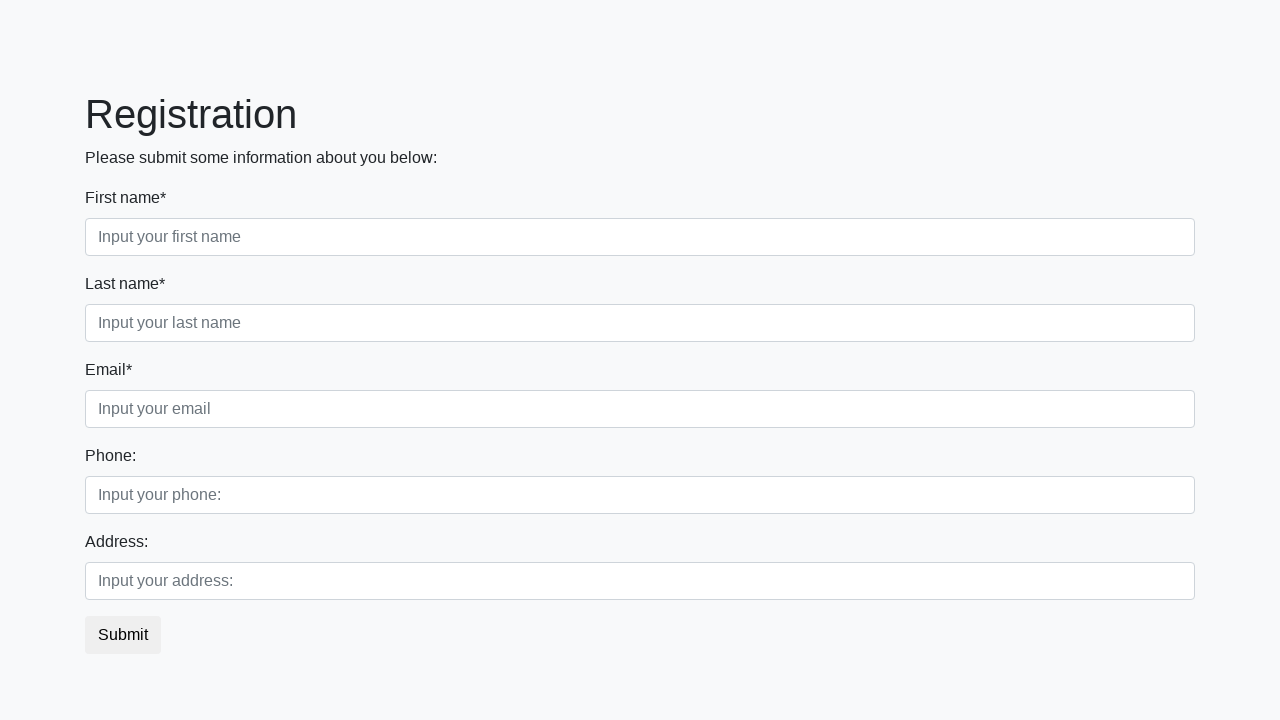

Filled first name field with 'Ivan' on [placeholder='Input your first name']
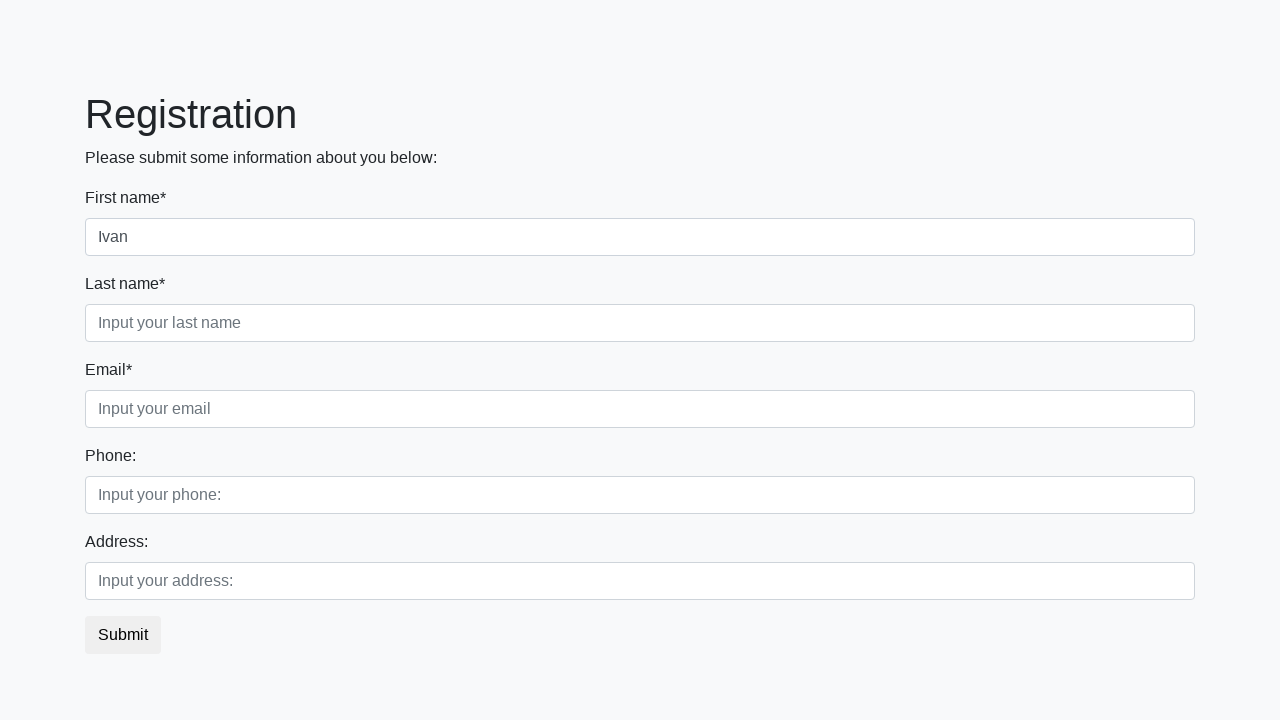

Filled last name field with 'Petrov' on [placeholder='Input your last name']
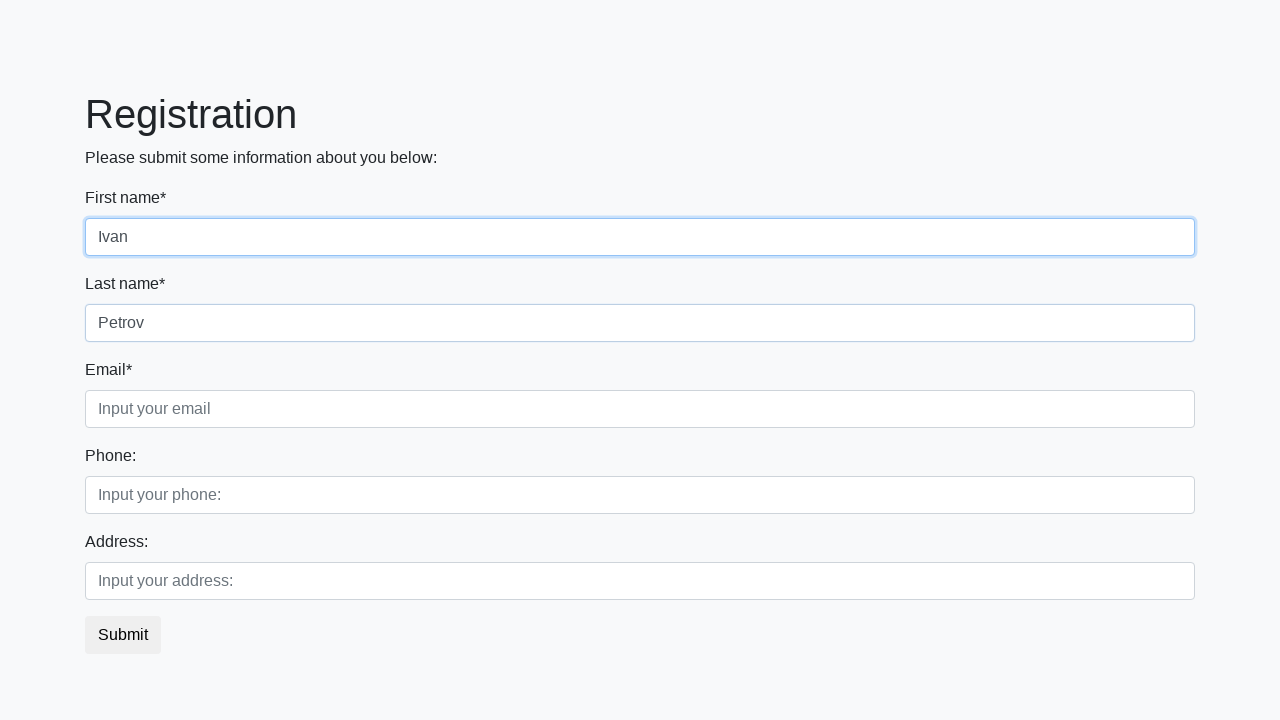

Filled email field with 'abc@abc.ru' on [placeholder='Input your email']
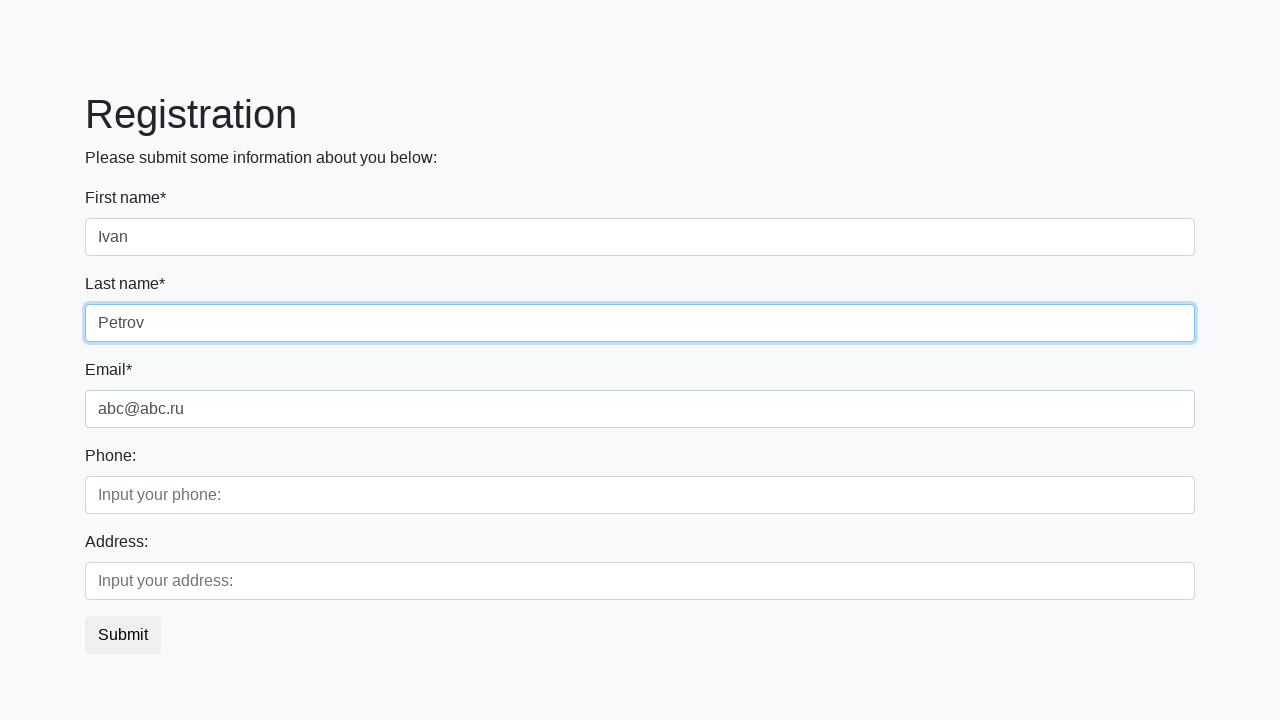

Filled phone field with '+1-123-123-12-12' on [placeholder='Input your phone:']
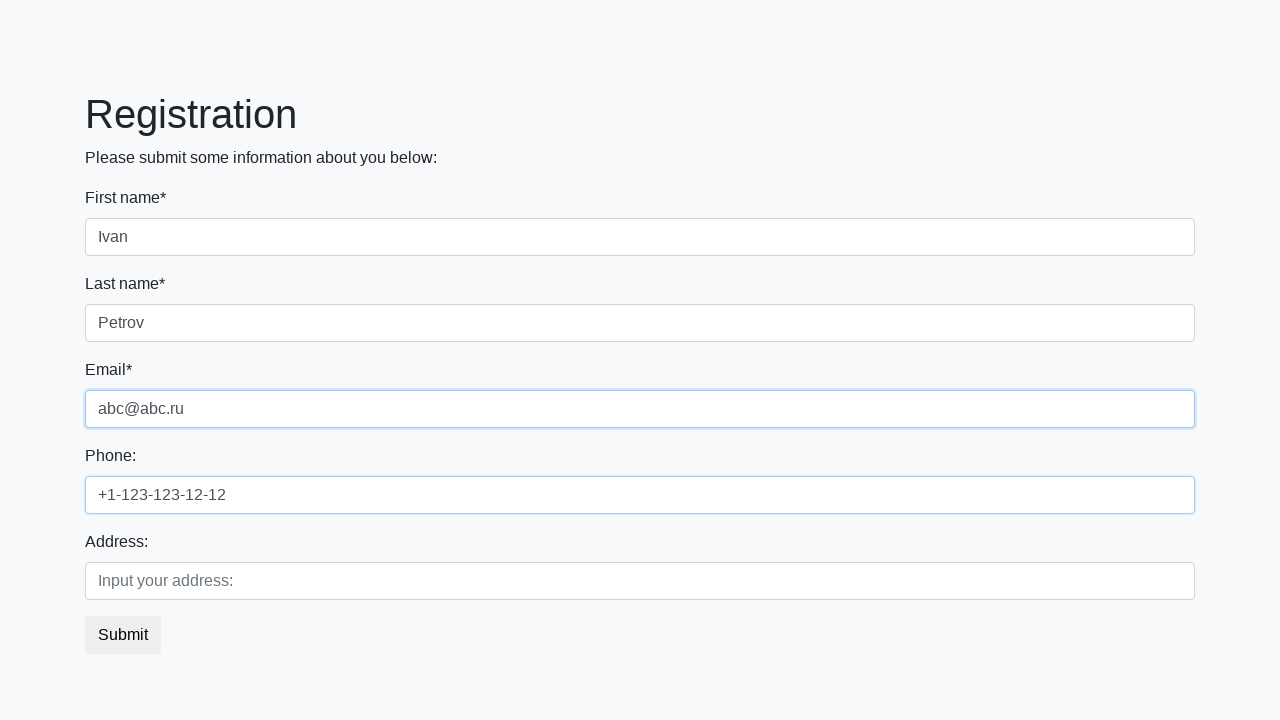

Filled address field with 'Home' on [placeholder='Input your address:']
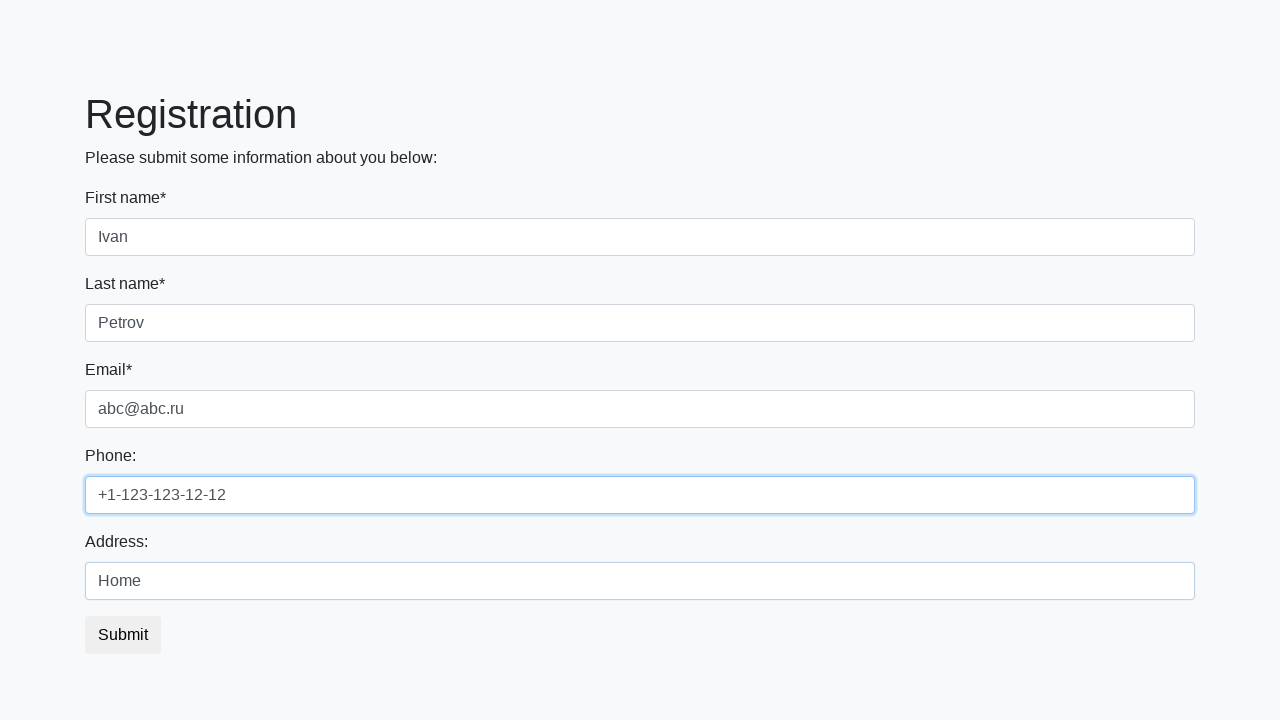

Clicked Submit button at (123, 635) on button.btn
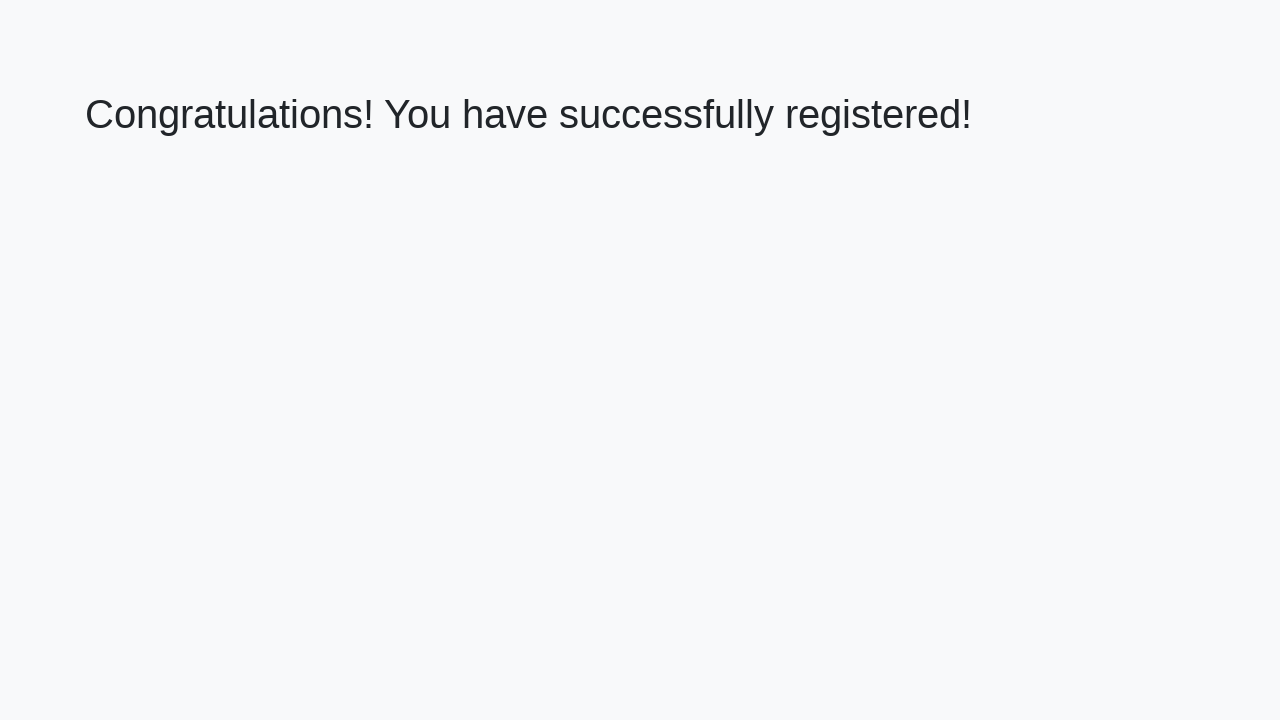

Registration successful - success heading loaded
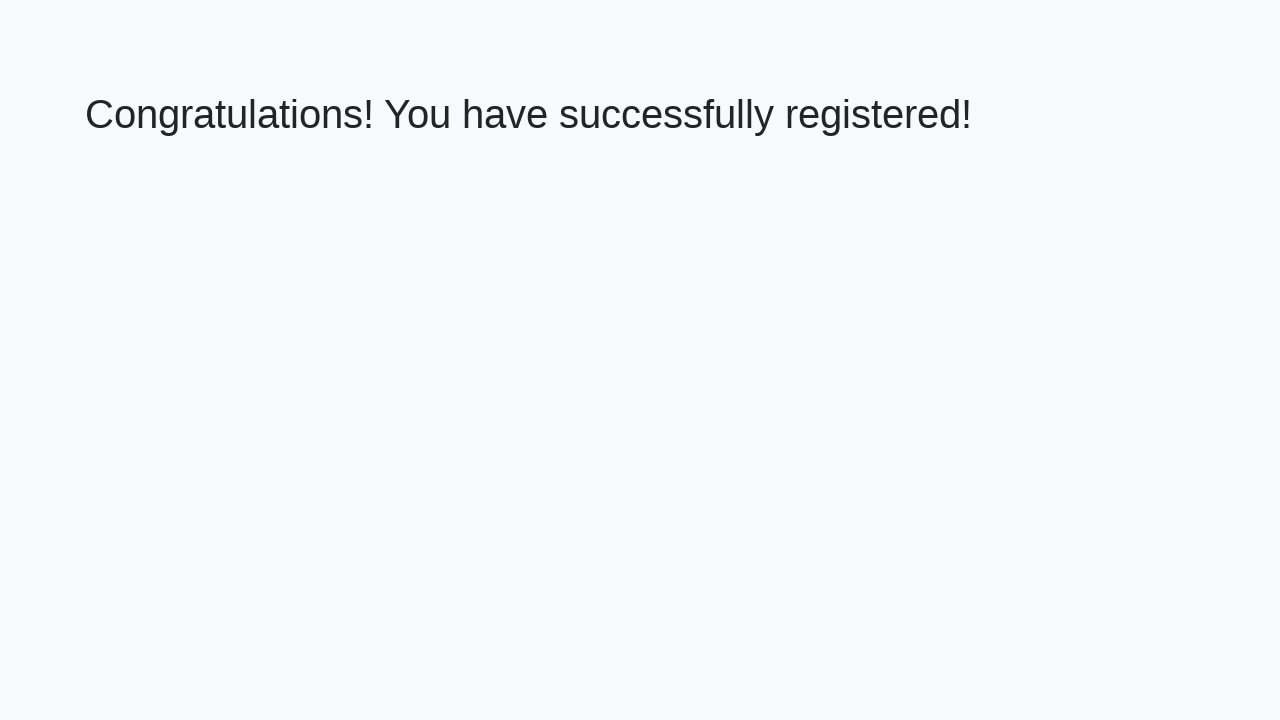

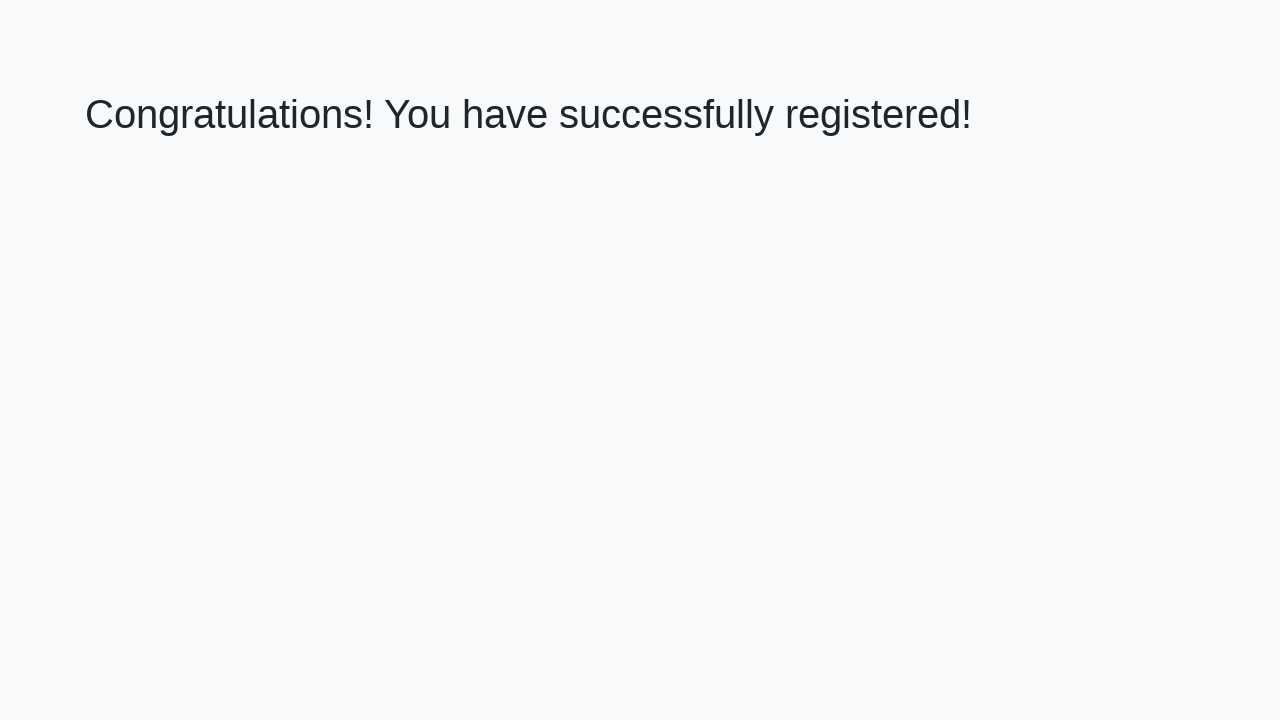